Fills out a complete form with personal information including name, job title, education, gender, experience level, and date, then submits the form

Starting URL: https://formy-project.herokuapp.com/form

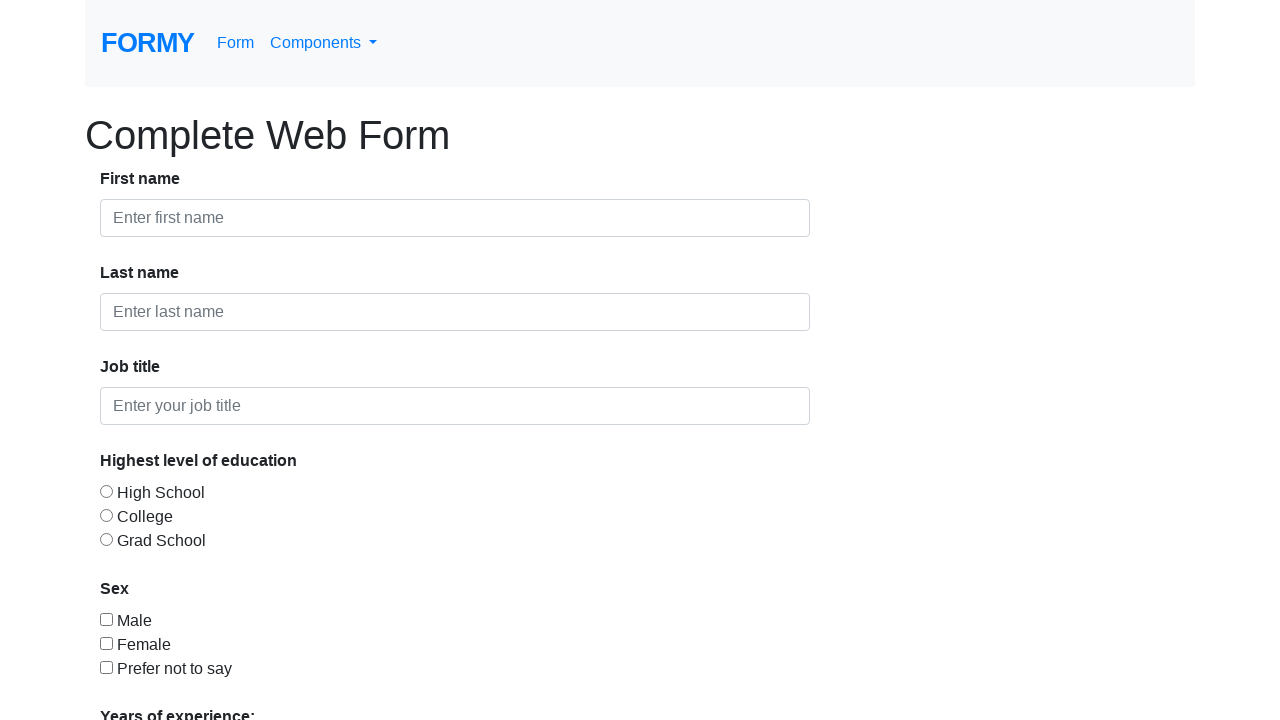

Filled first name field with 'Adhitya Dharmawan' on #first-name
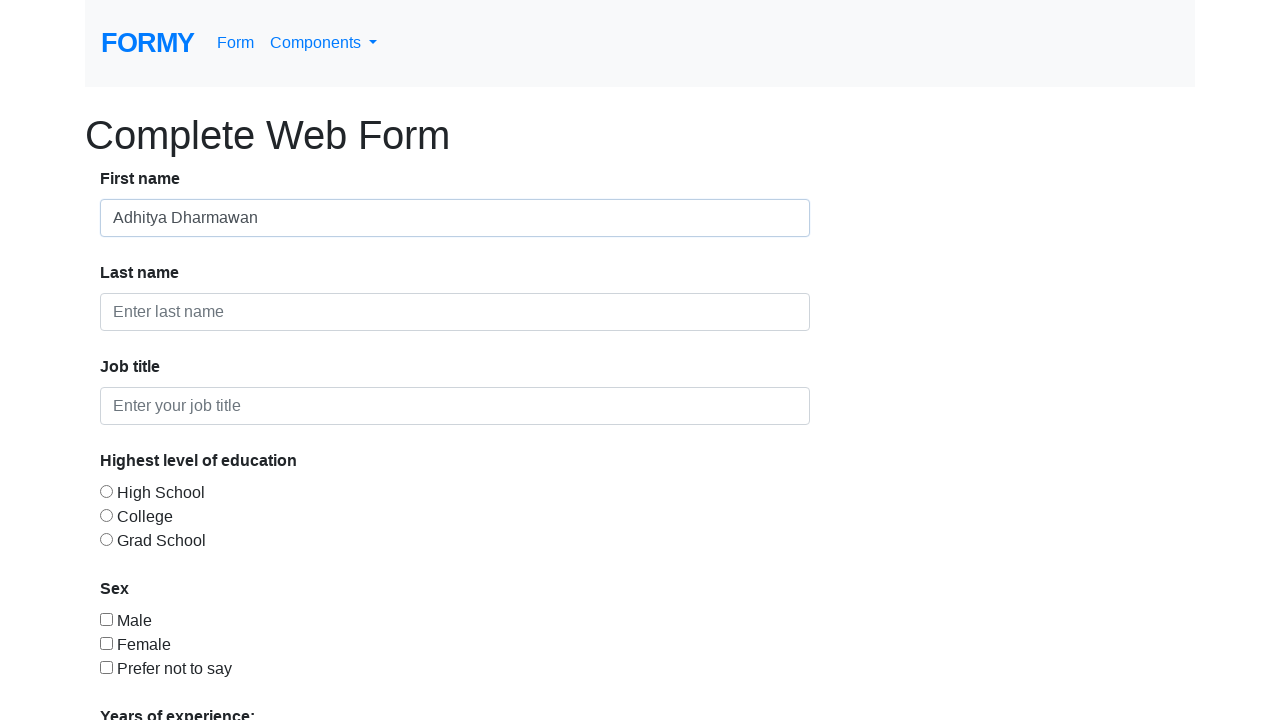

Filled last name field with 'Santosa' on #last-name
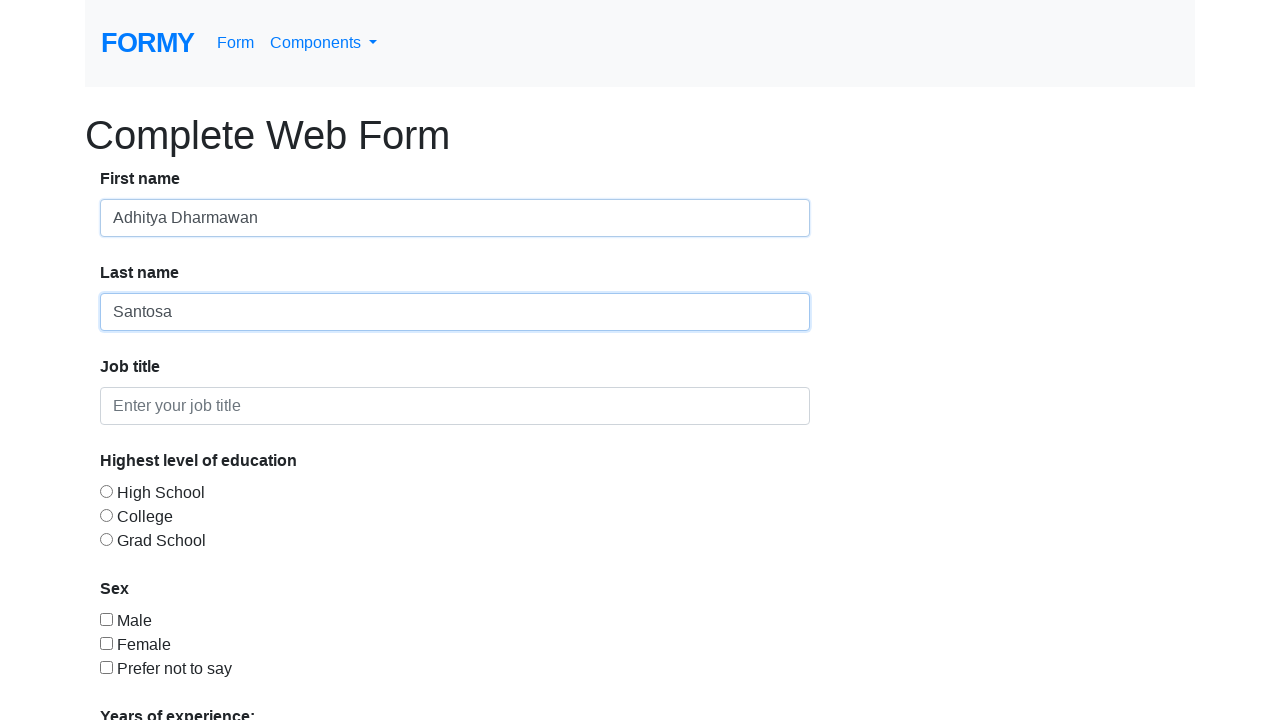

Filled job title field with 'IT' on #job-title
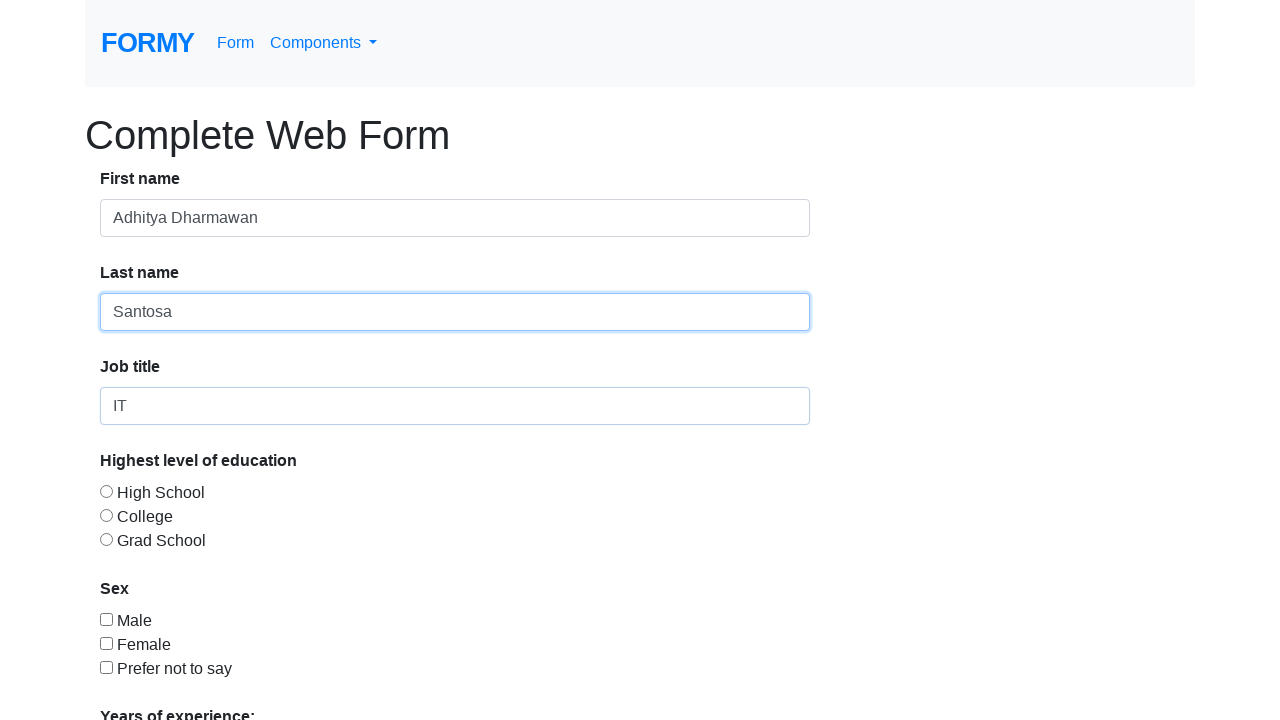

Selected College education level at (106, 515) on #radio-button-2
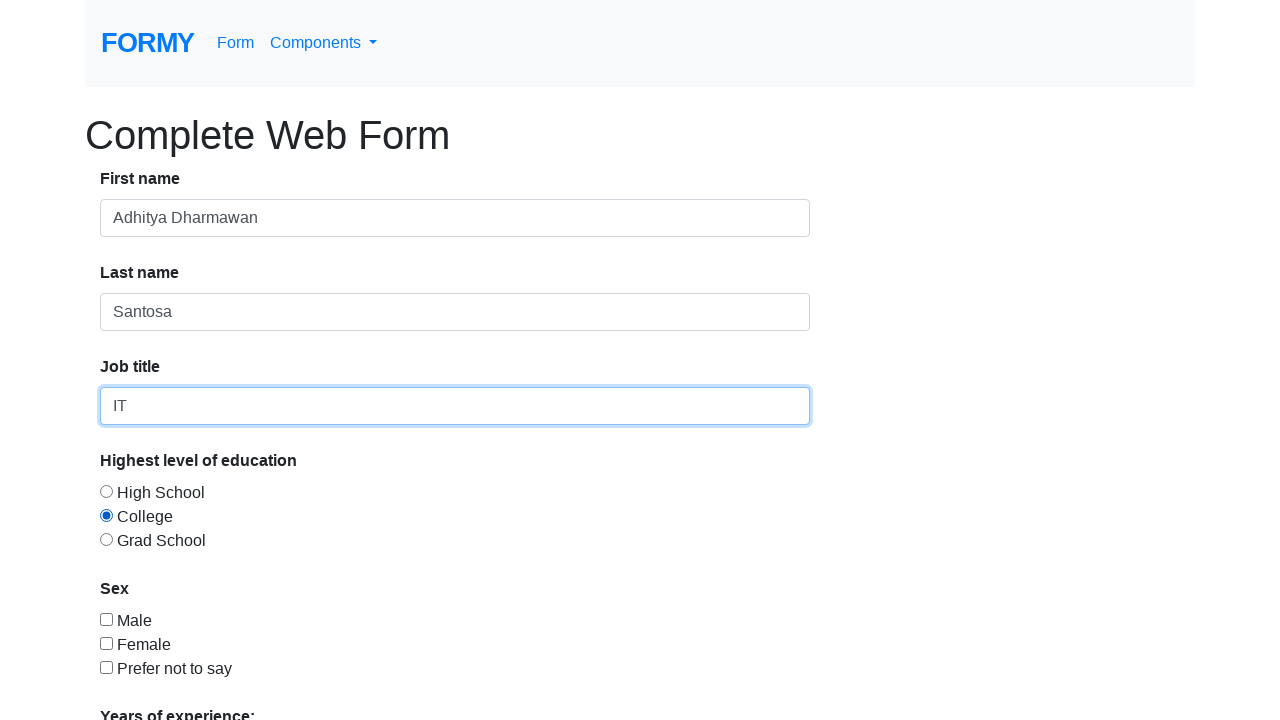

Selected Male gender checkbox at (106, 619) on #checkbox-1
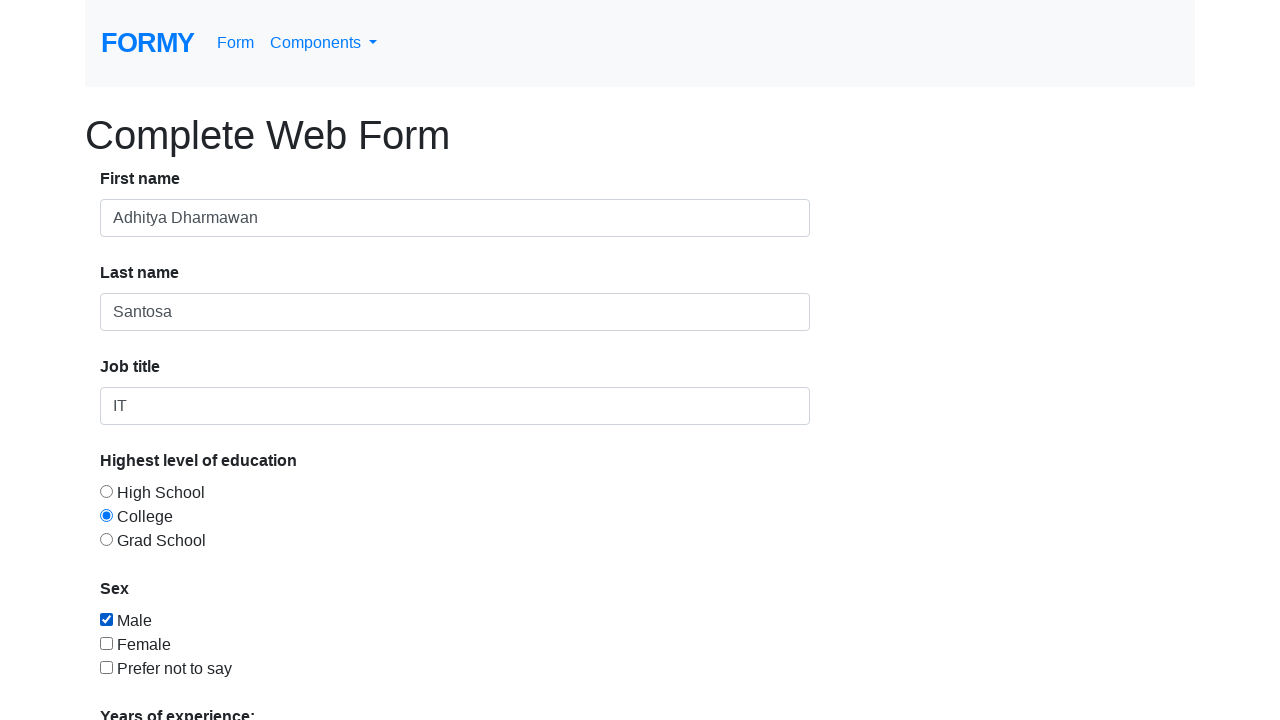

Selected experience level 0-1 years from dropdown on #select-menu
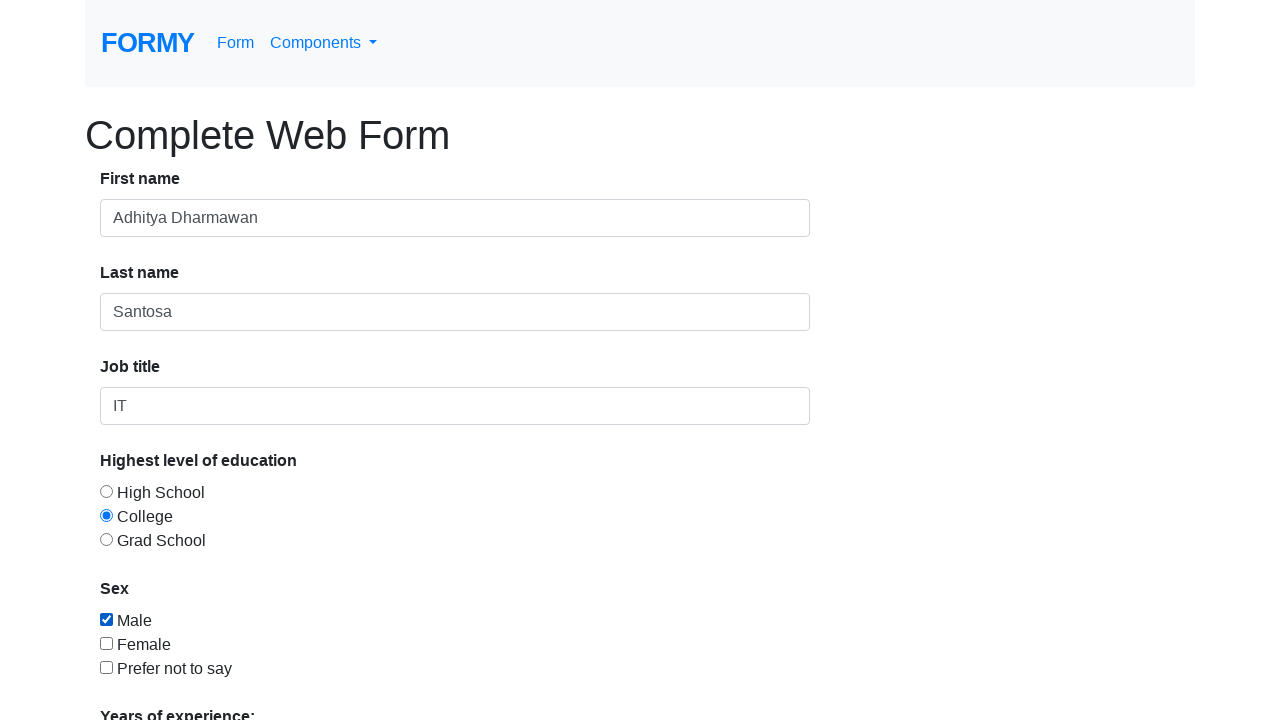

Filled date field with '10/14/2022' on #datepicker
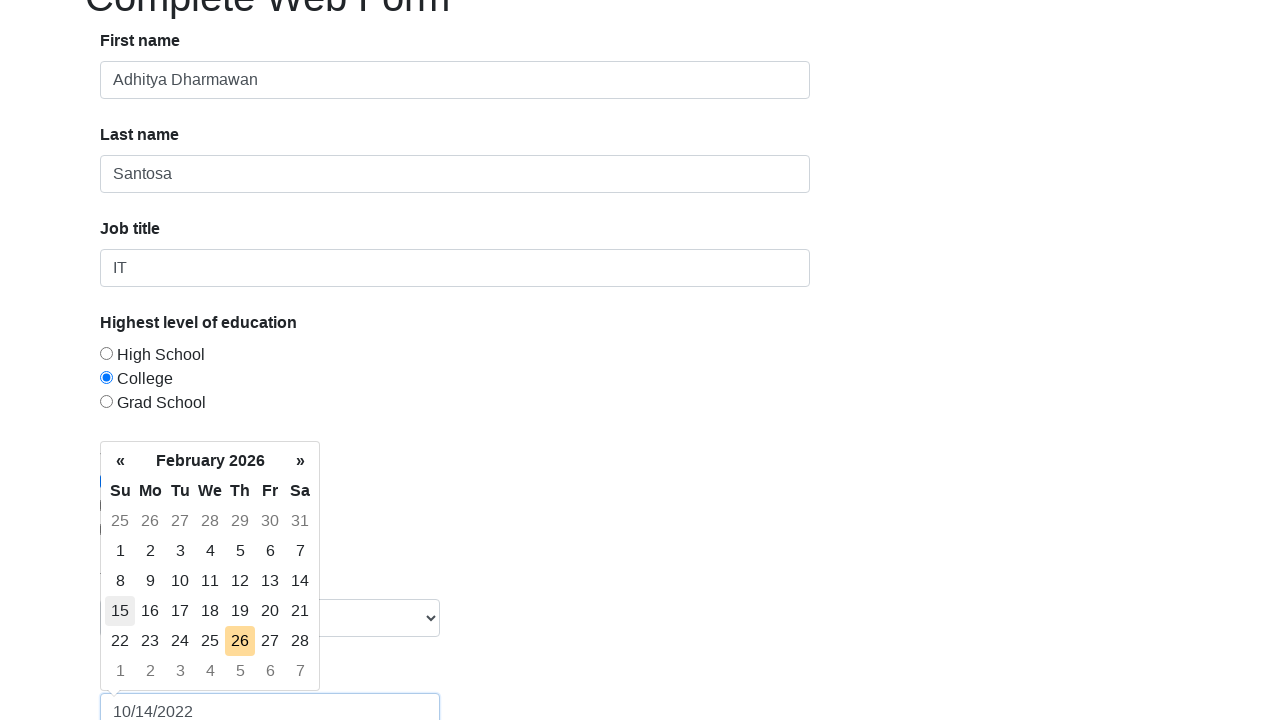

Clicked submit button to complete form submission at (148, 680) on a.btn.btn-lg.btn-primary
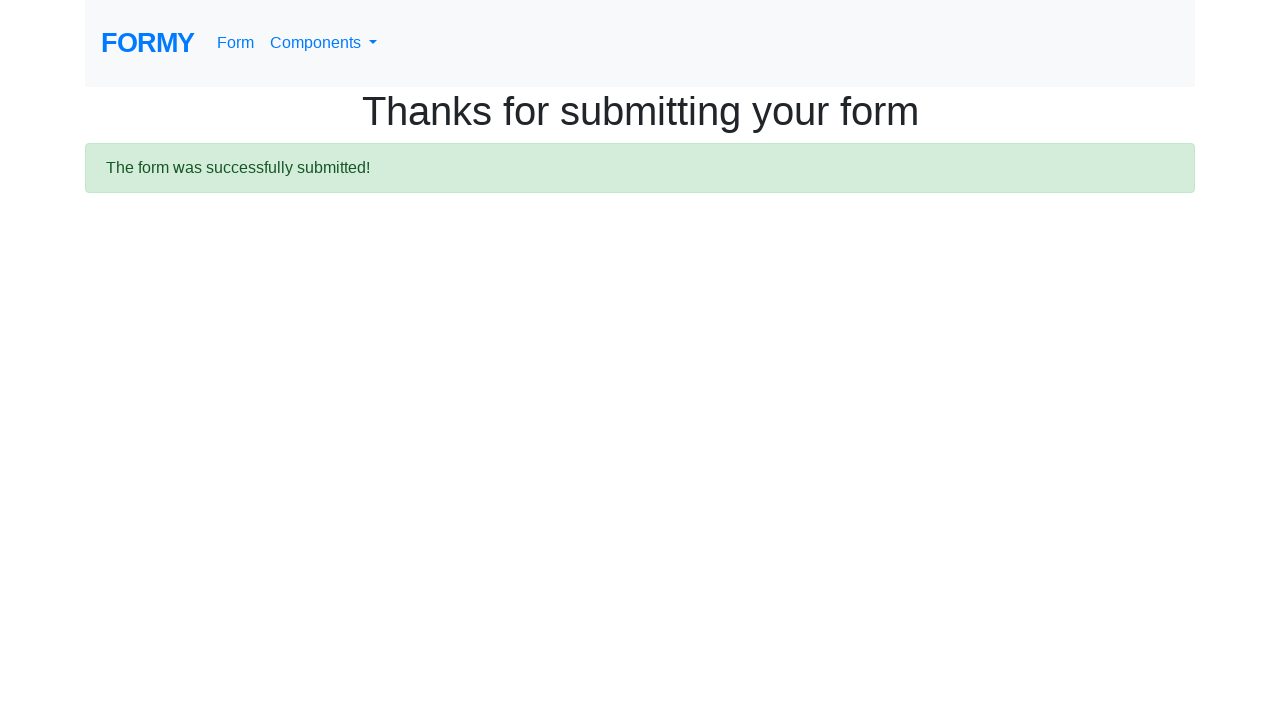

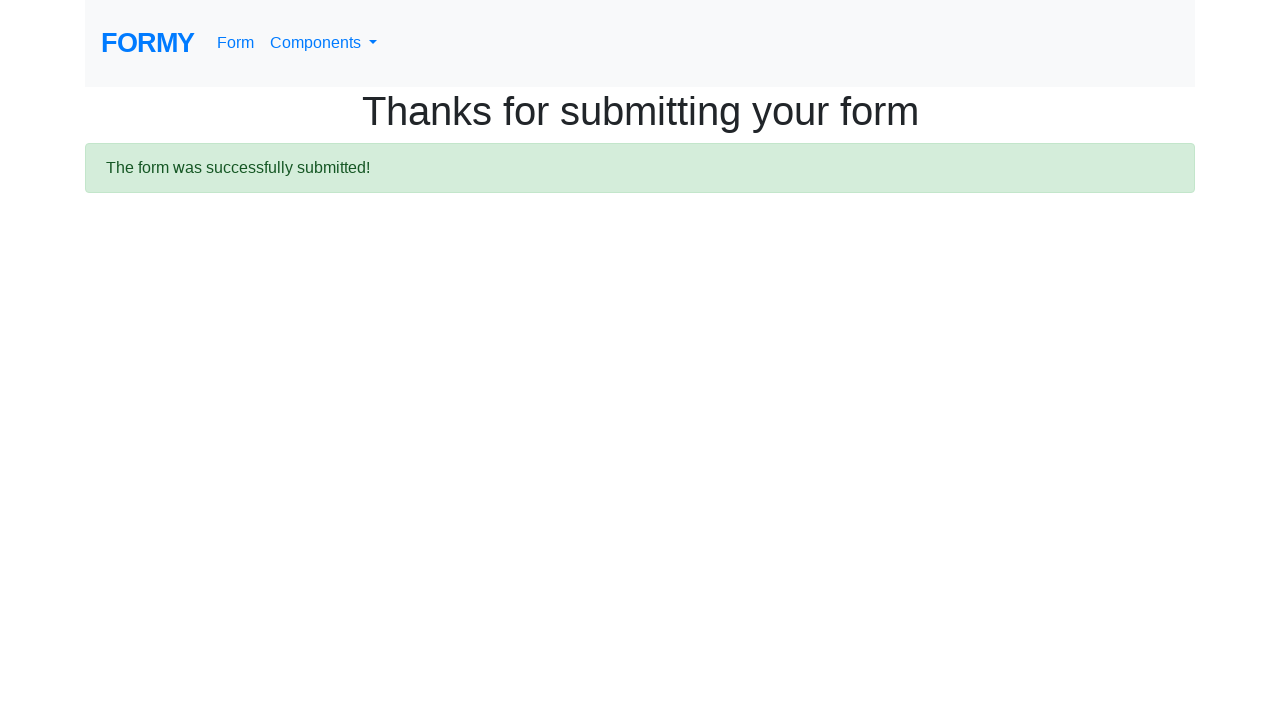